Tests the Inputs page by entering a number into the input field and verifying the value is correctly displayed.

Starting URL: https://the-internet.herokuapp.com/

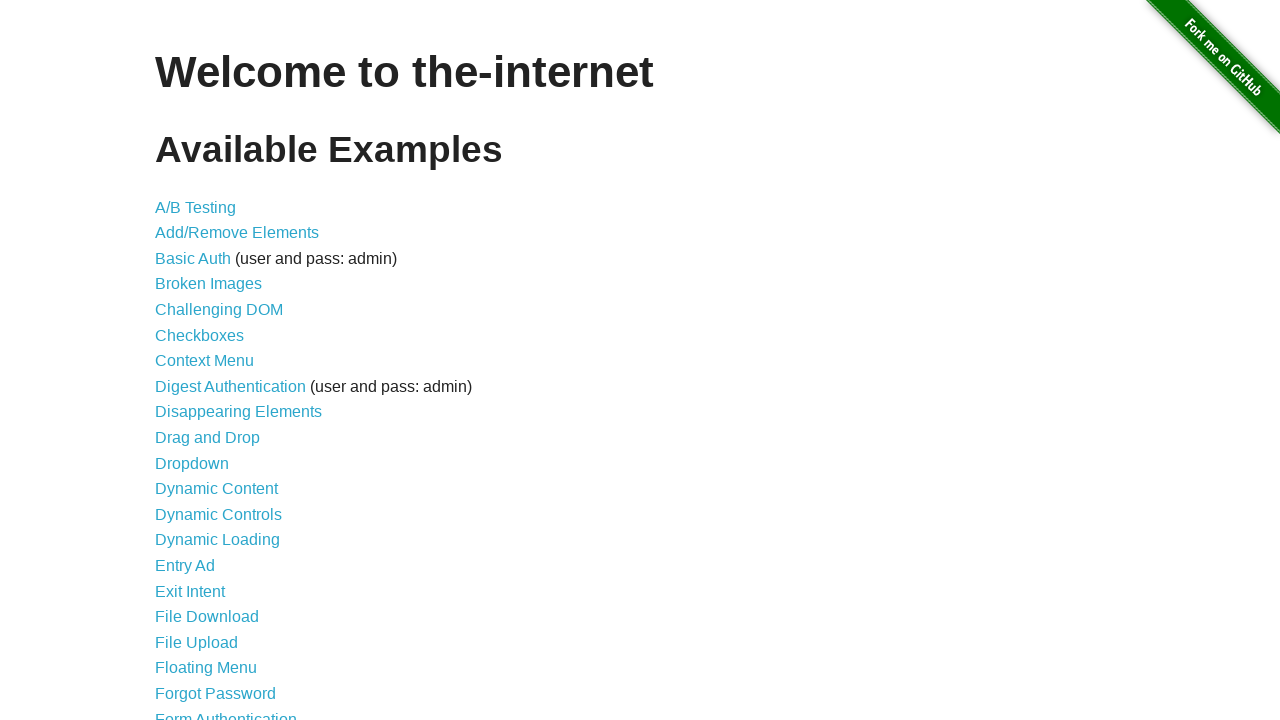

Clicked on Inputs link at (176, 361) on text=Inputs
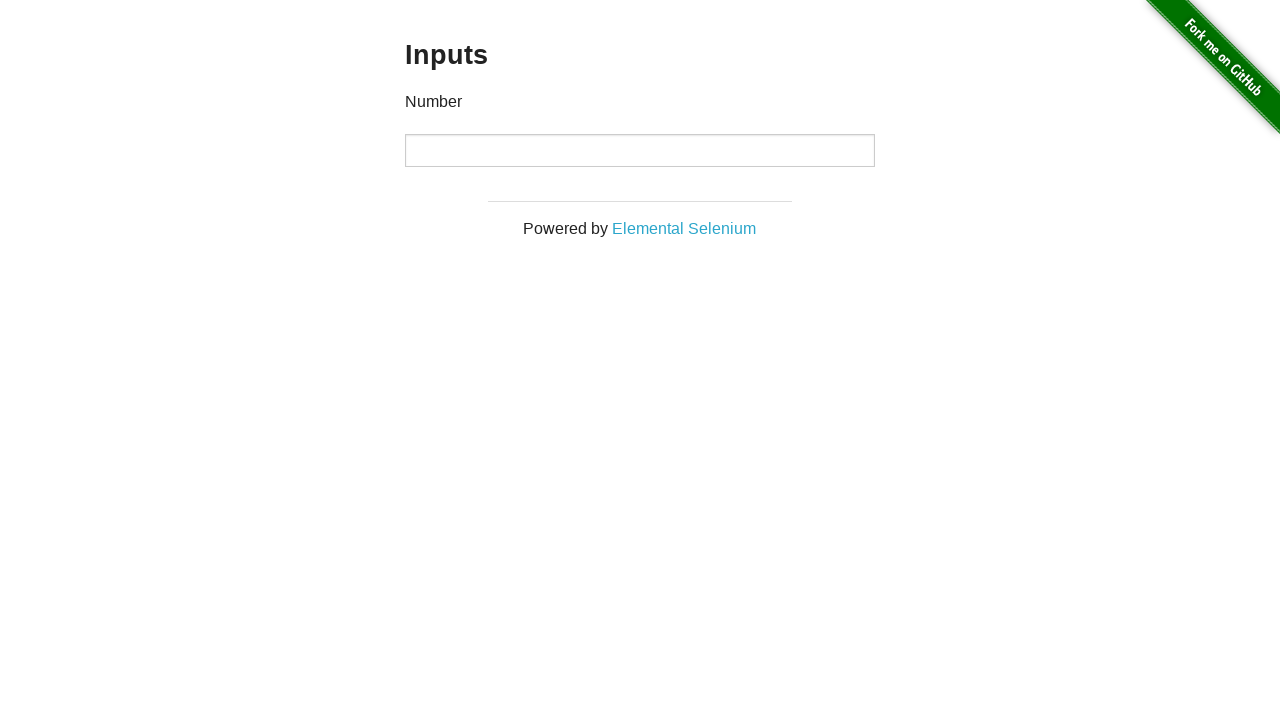

Filled number input field with '7532' on input[type='number']
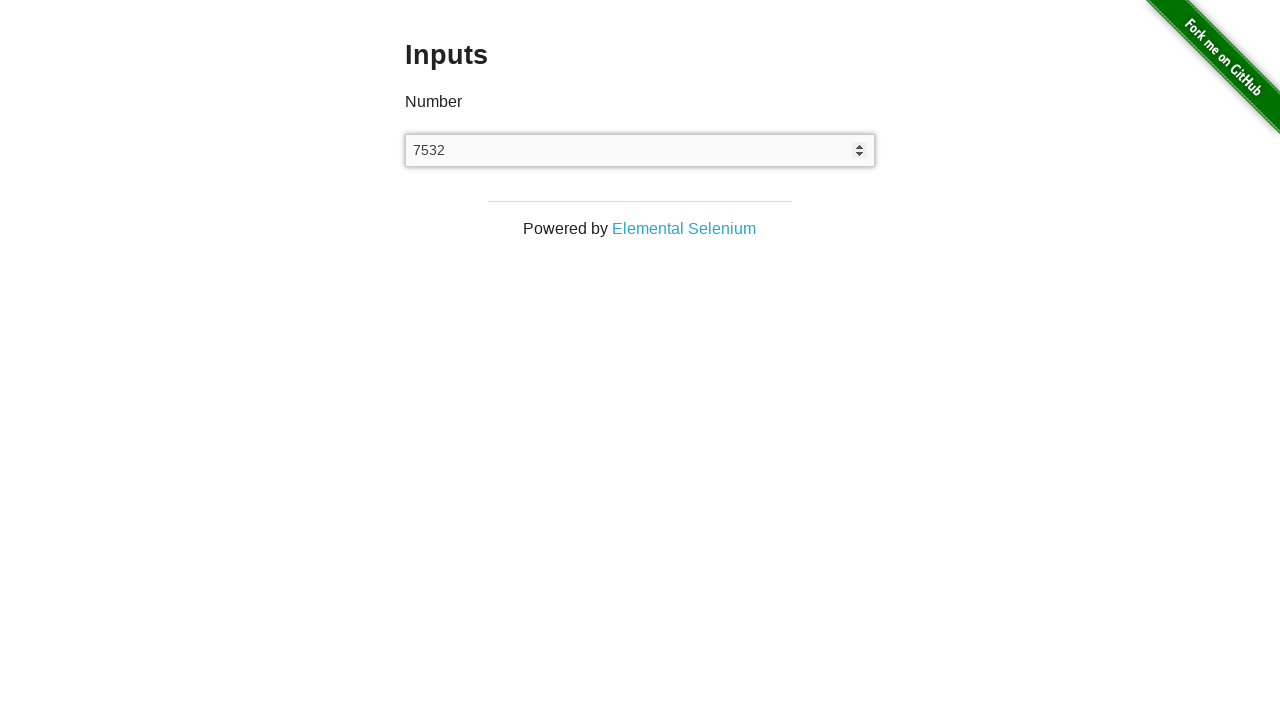

Pressed Enter key to submit the input on input[type='number']
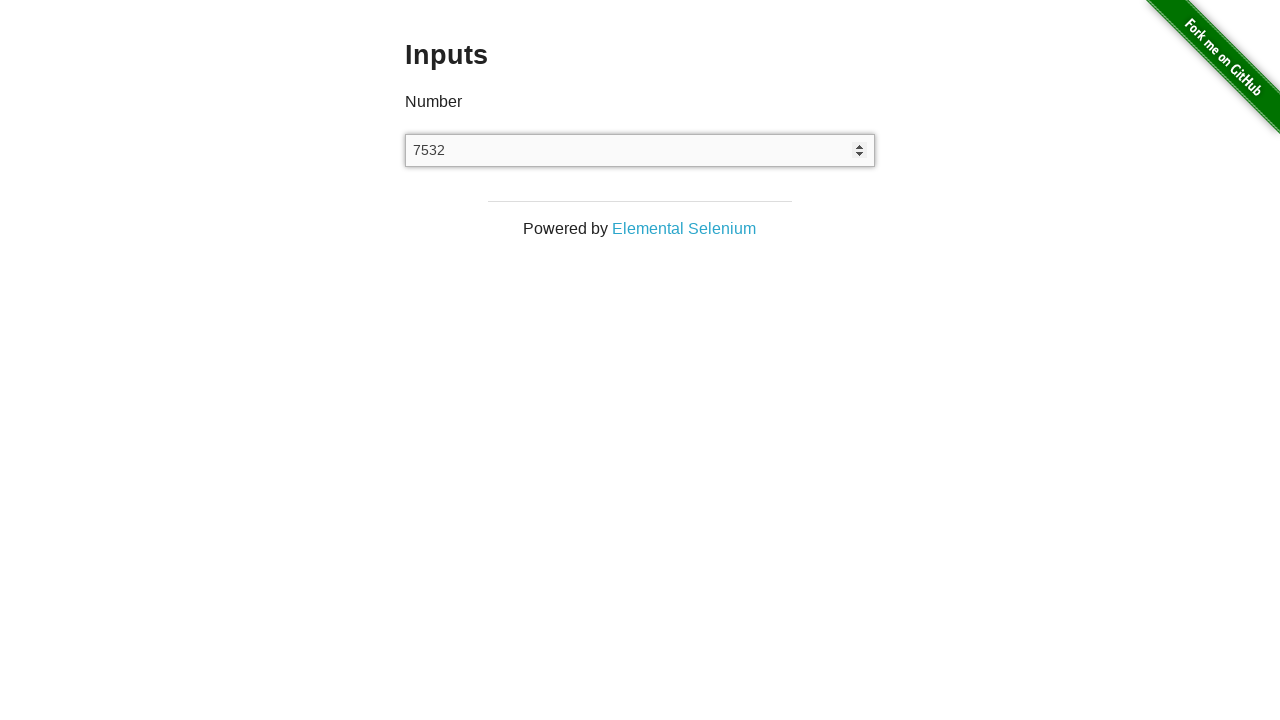

Verified input value matches expected value '7532'
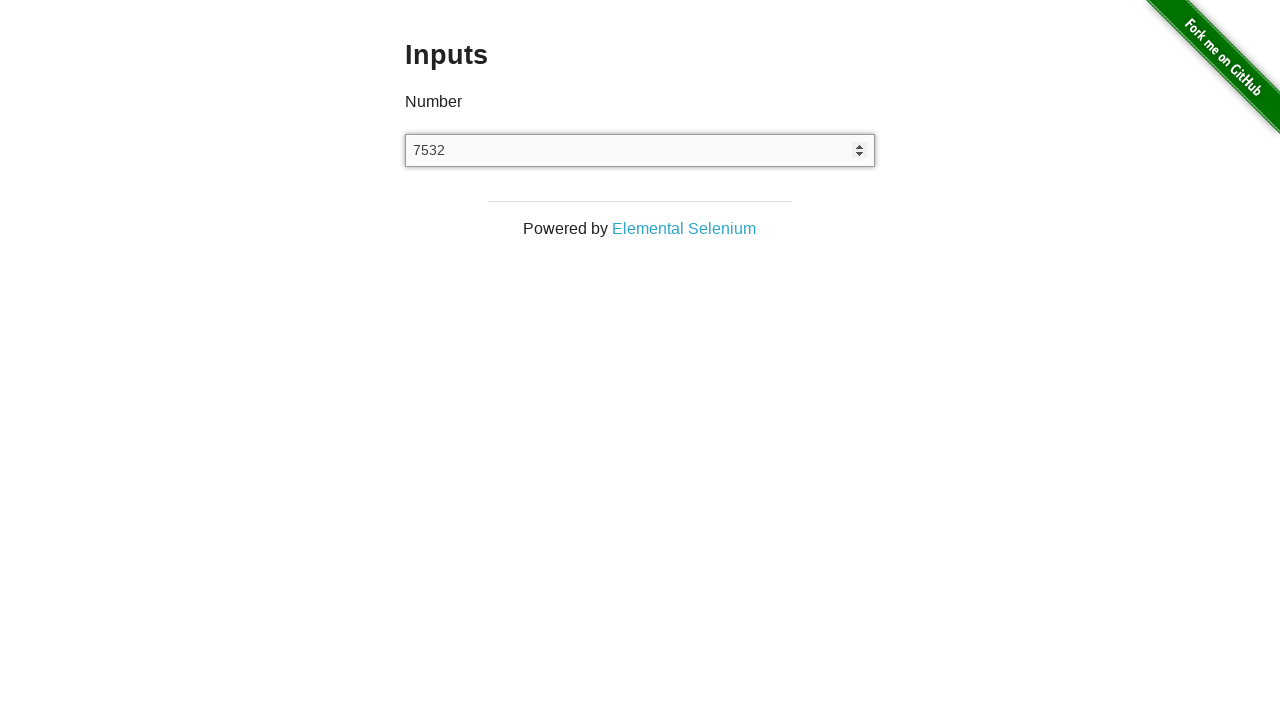

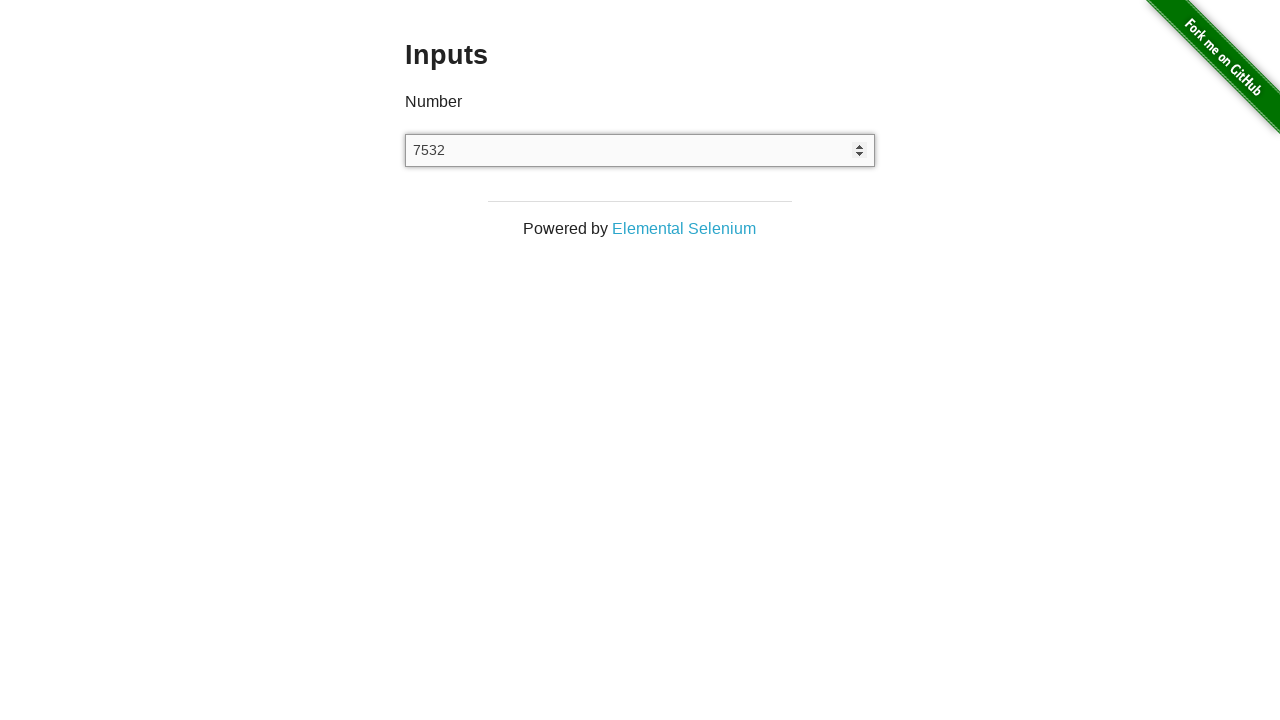